Tests an interactive math challenge form by extracting a value from a page element's attribute, calculating a mathematical result, filling in the answer, checking required checkboxes, and submitting the form.

Starting URL: http://suninjuly.github.io/get_attribute.html

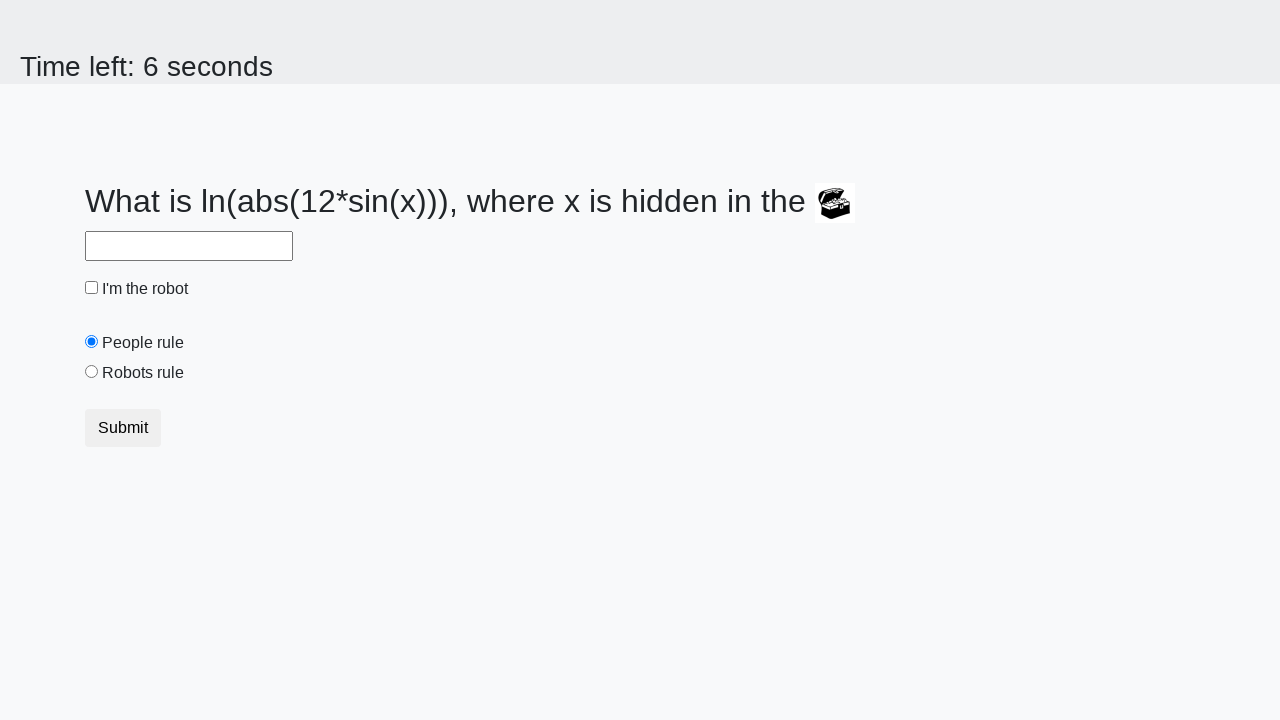

Located treasure element with hidden value
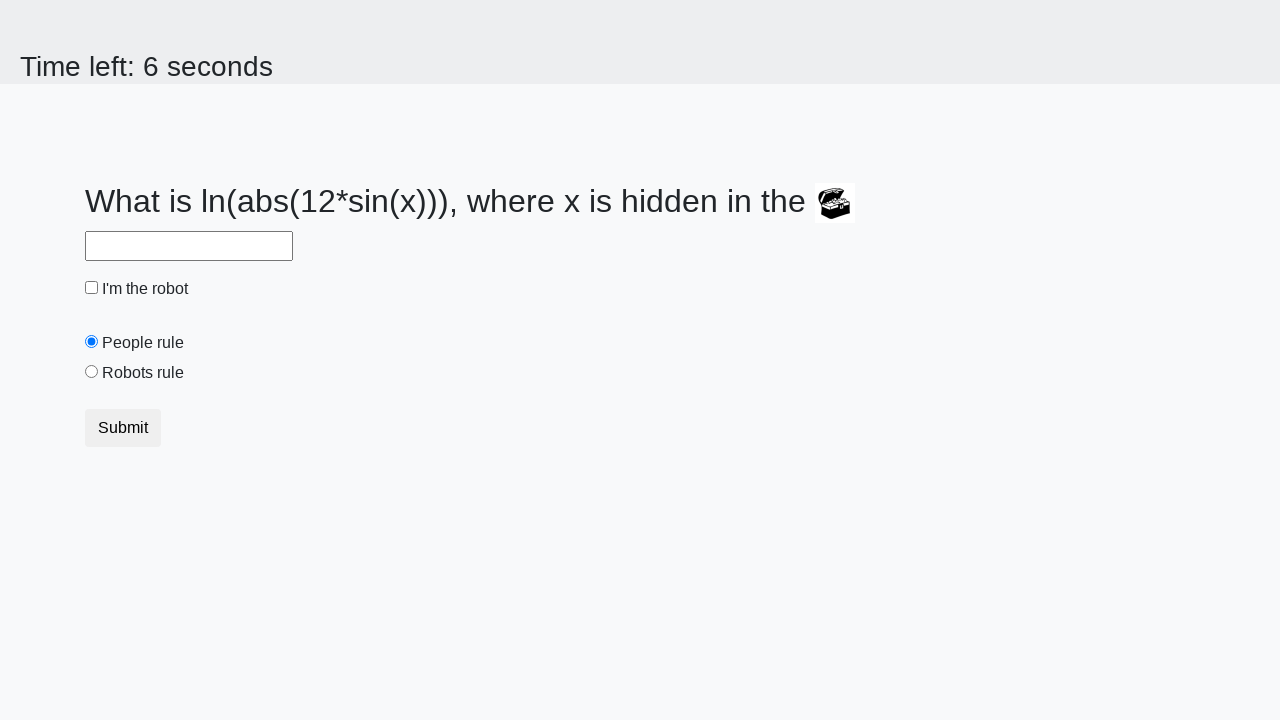

Extracted valuex attribute from treasure element: 29
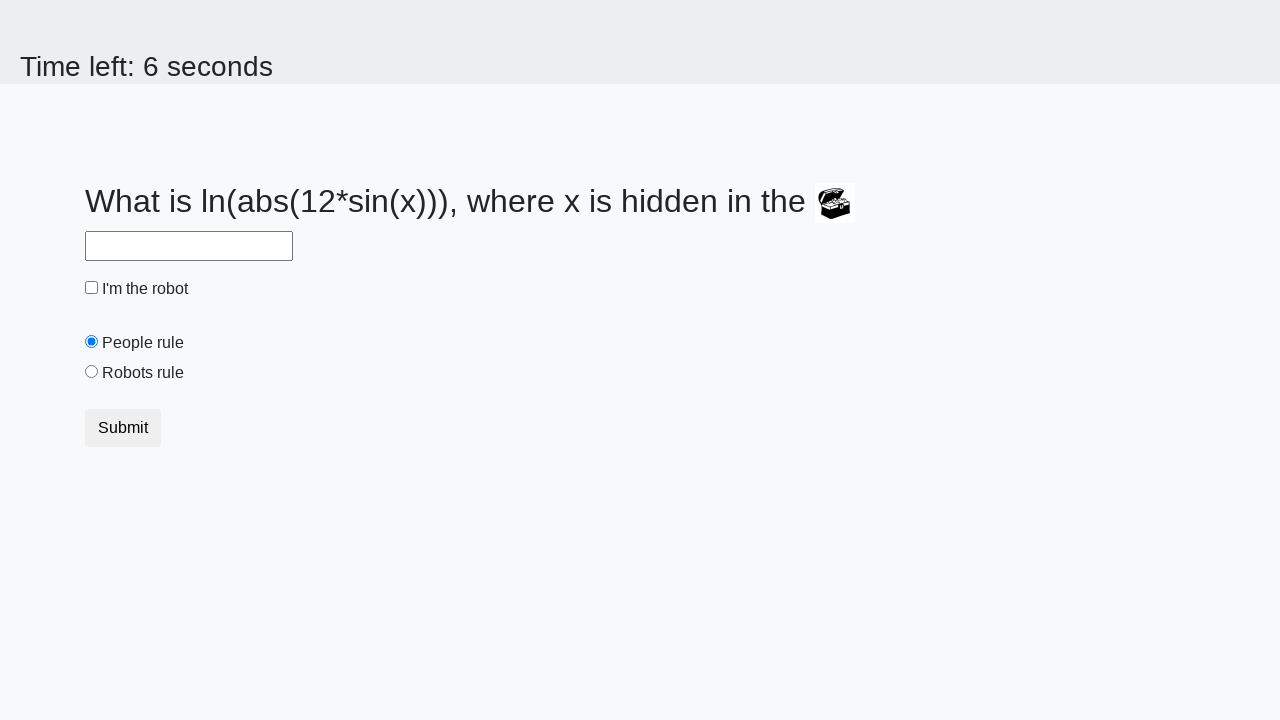

Calculated mathematical answer using formula: 2.07488198901955
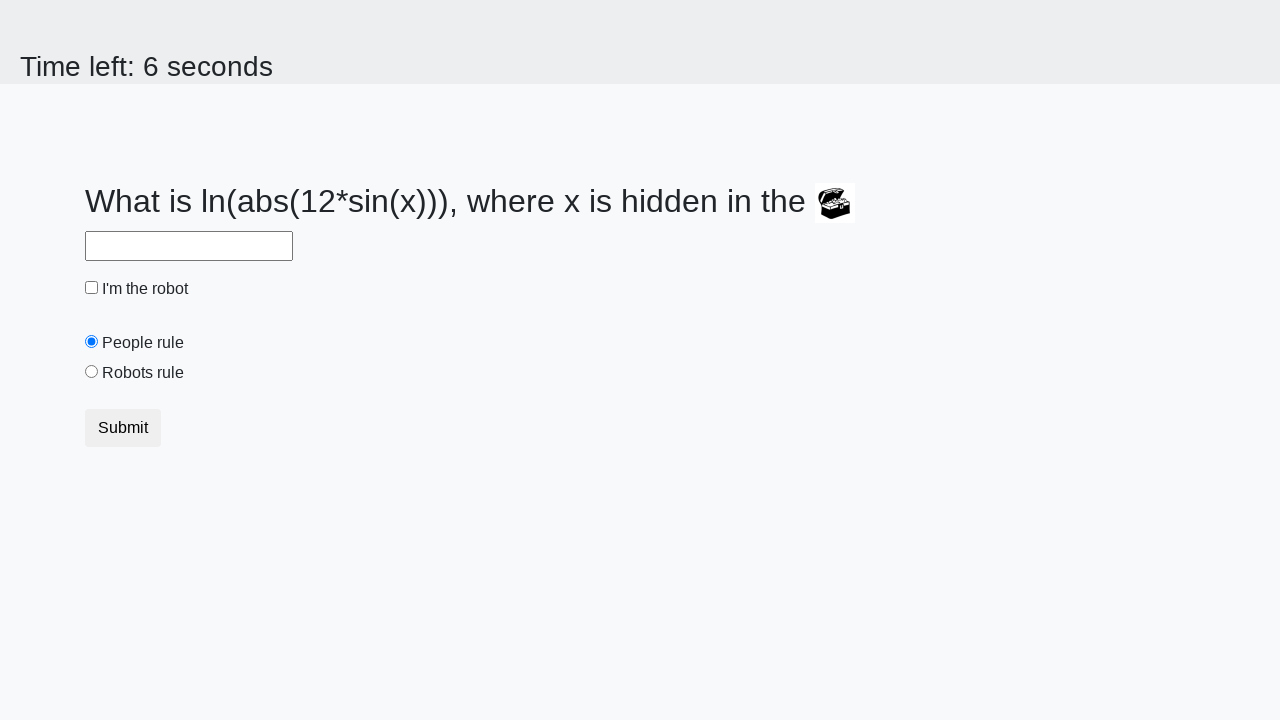

Filled answer field with calculated value: 2.07488198901955 on #answer
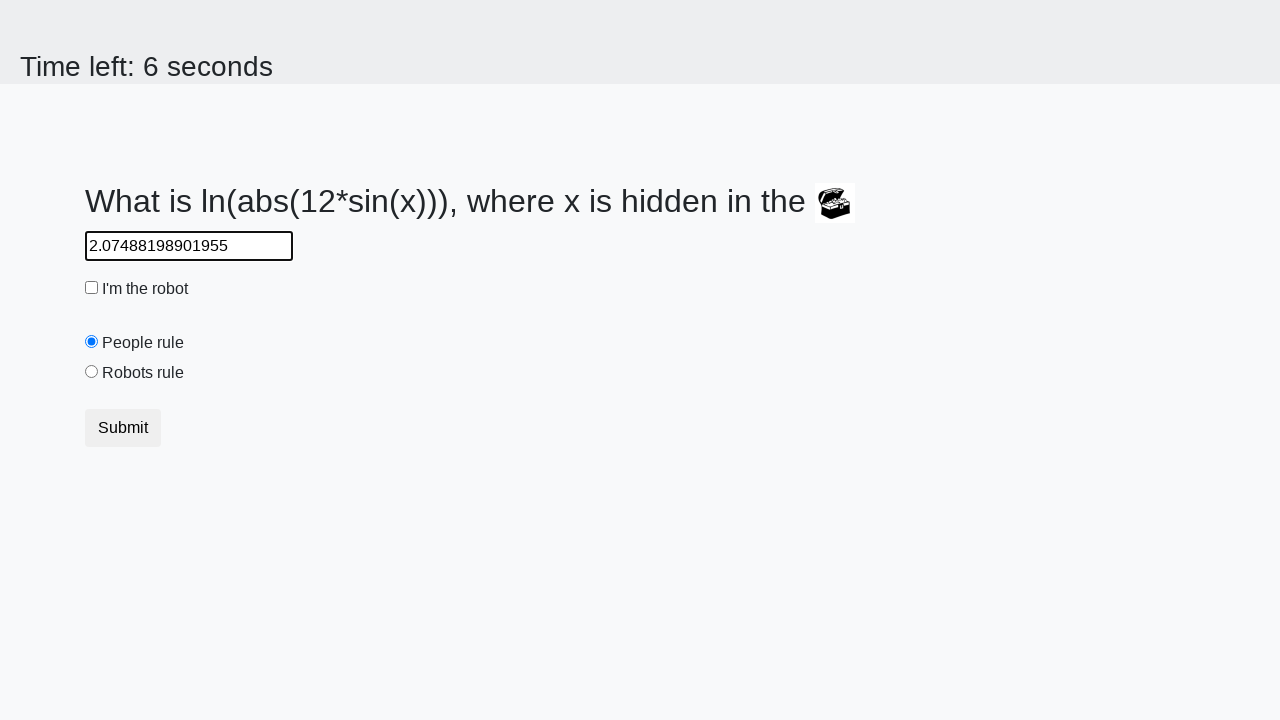

Checked the robot checkbox at (92, 288) on #robotCheckbox
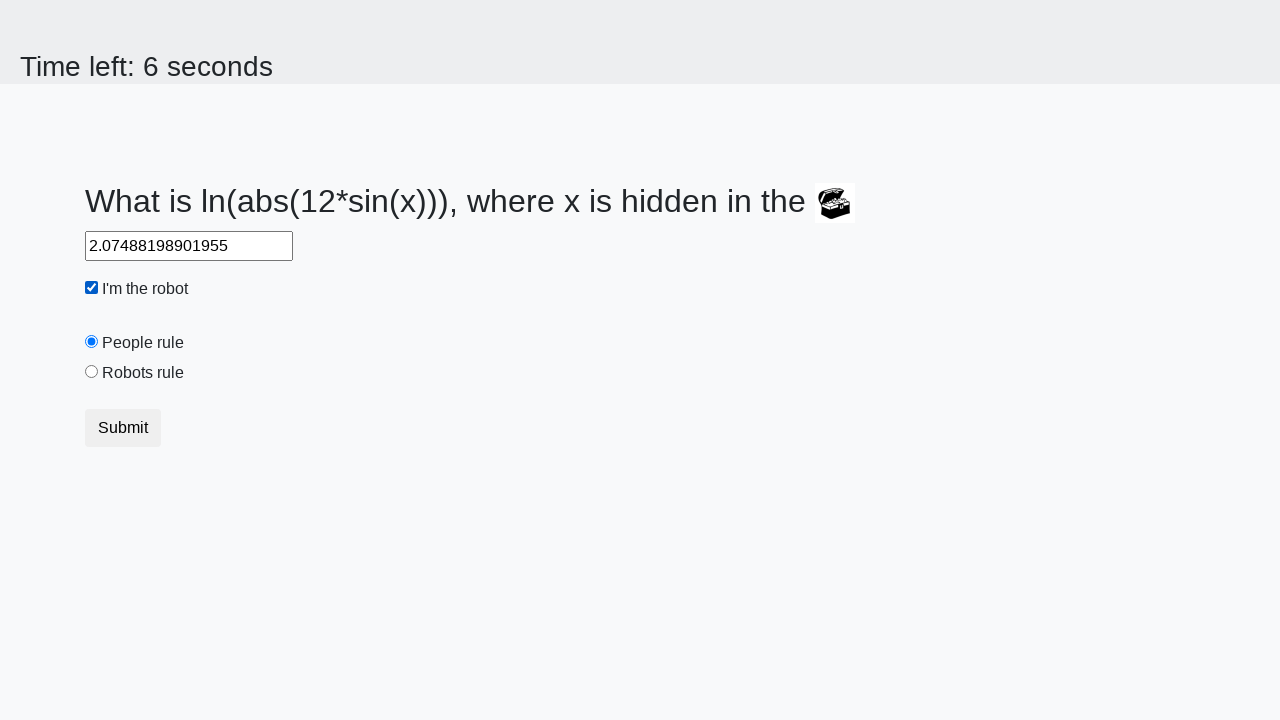

Checked the robots rule checkbox at (92, 372) on #robotsRule
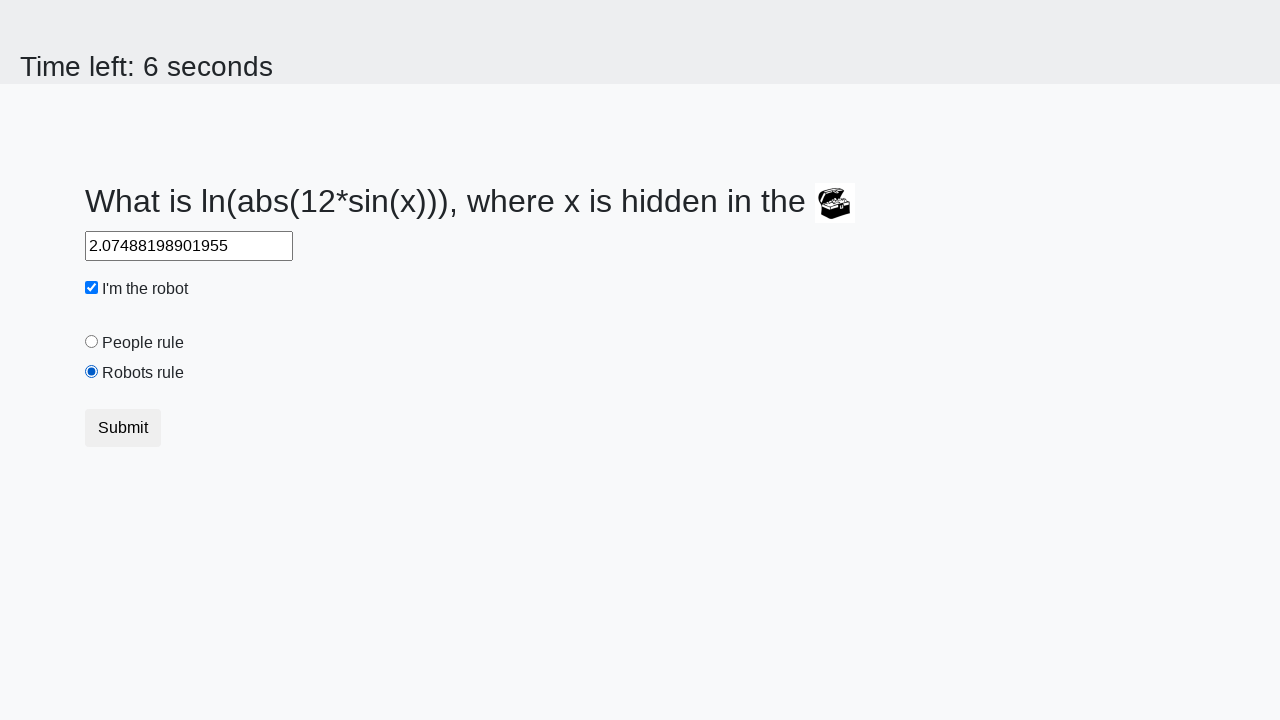

Clicked submit button to submit the form at (123, 428) on button.btn
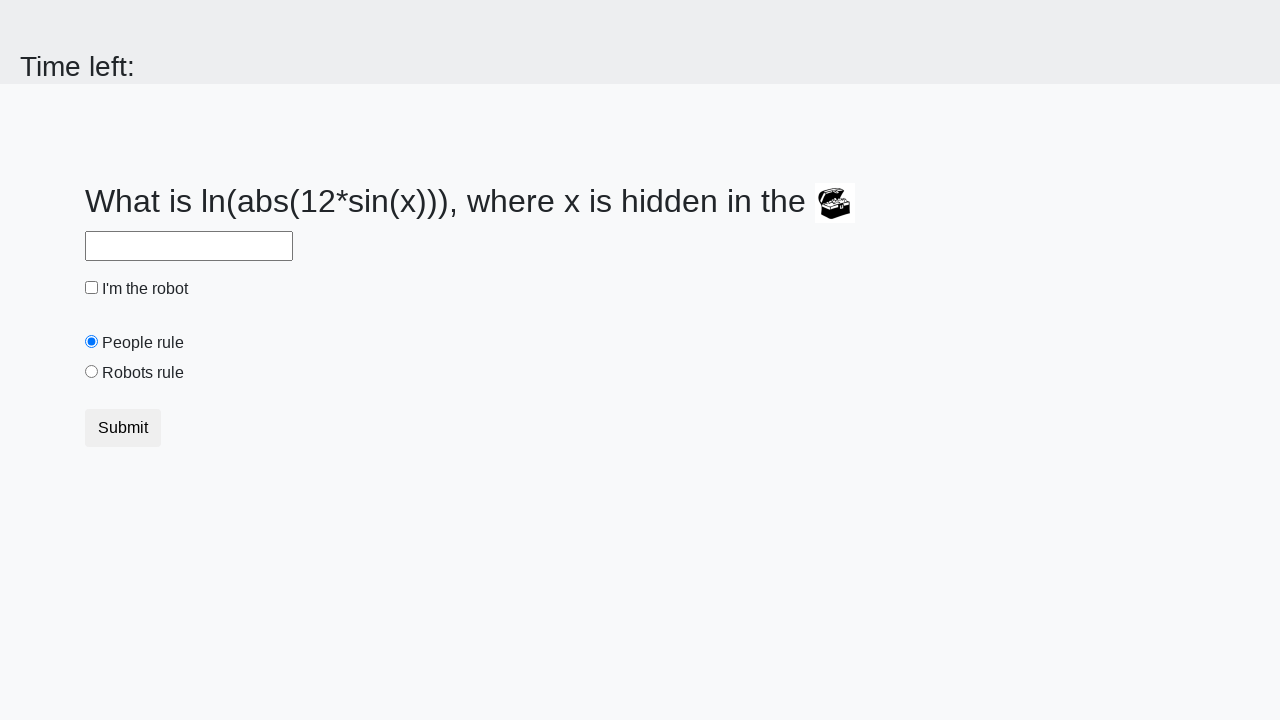

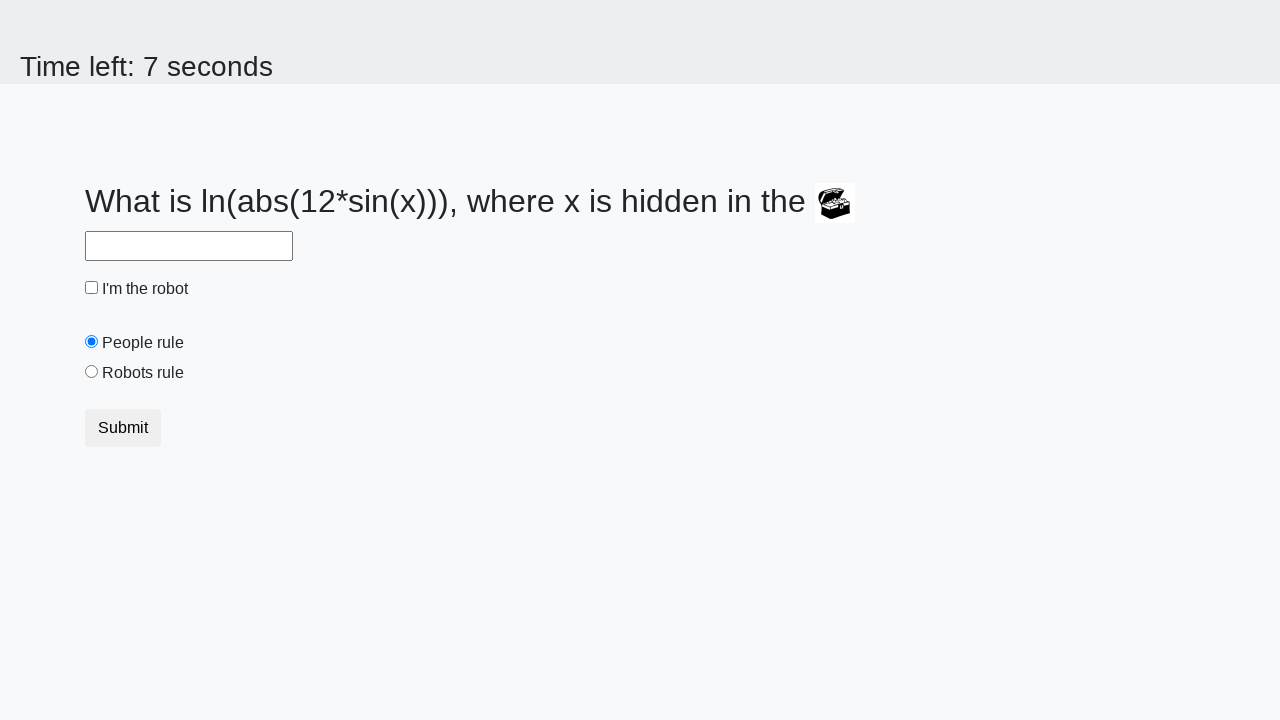